Navigates to Tatacliq website and retrieves page information including title, URL, and domain using JavaScript execution

Starting URL: https://tatacliq.com

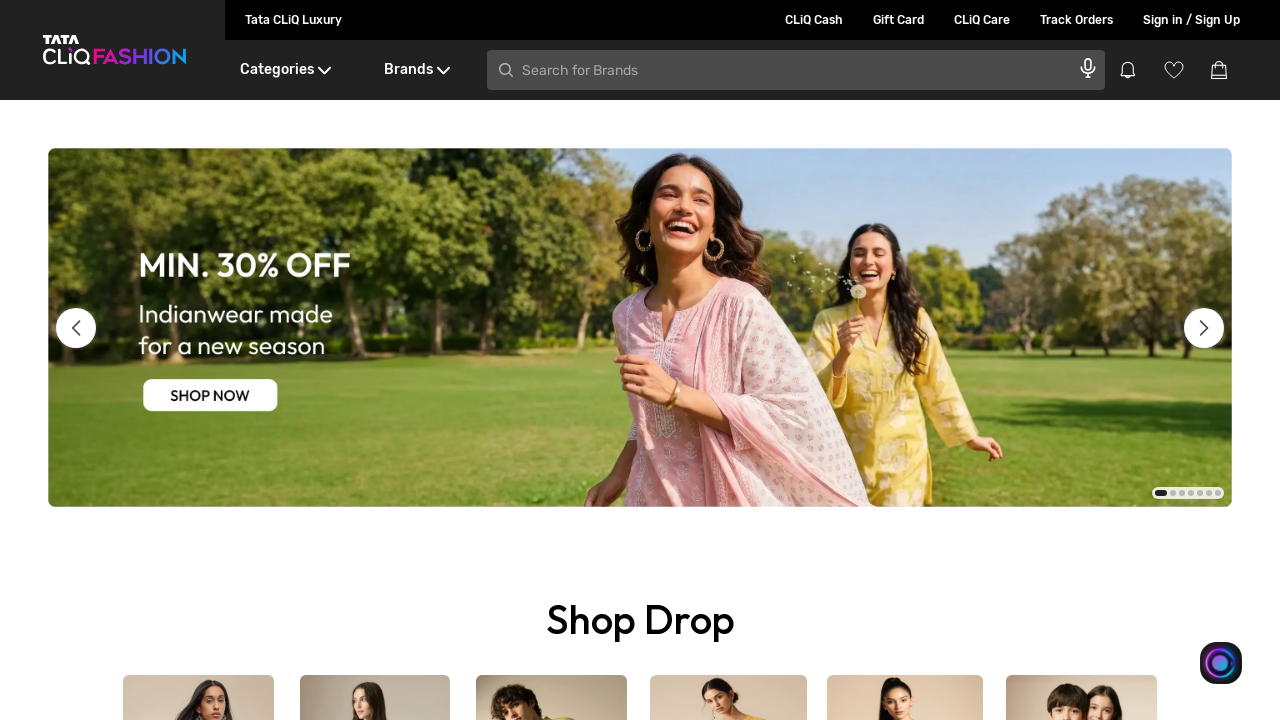

Retrieved page title using JavaScript: document.title
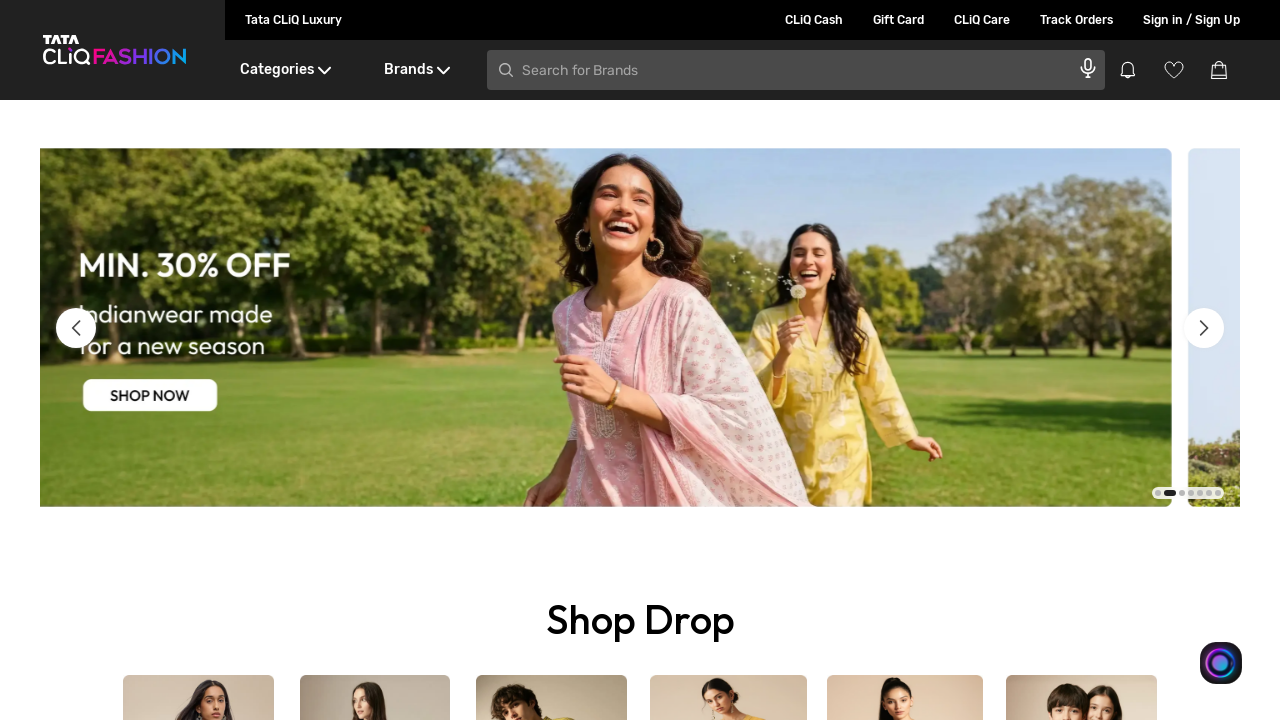

Retrieved current URL using JavaScript: document.URL
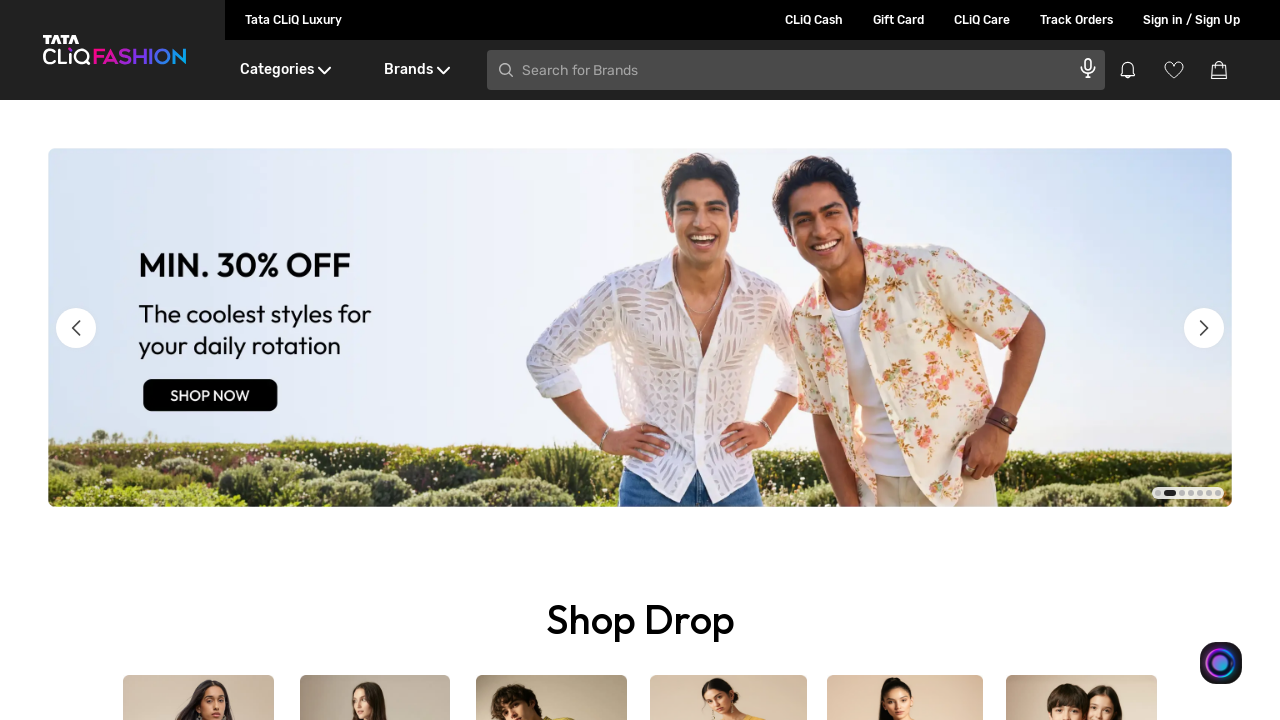

Retrieved domain name using JavaScript: document.domain
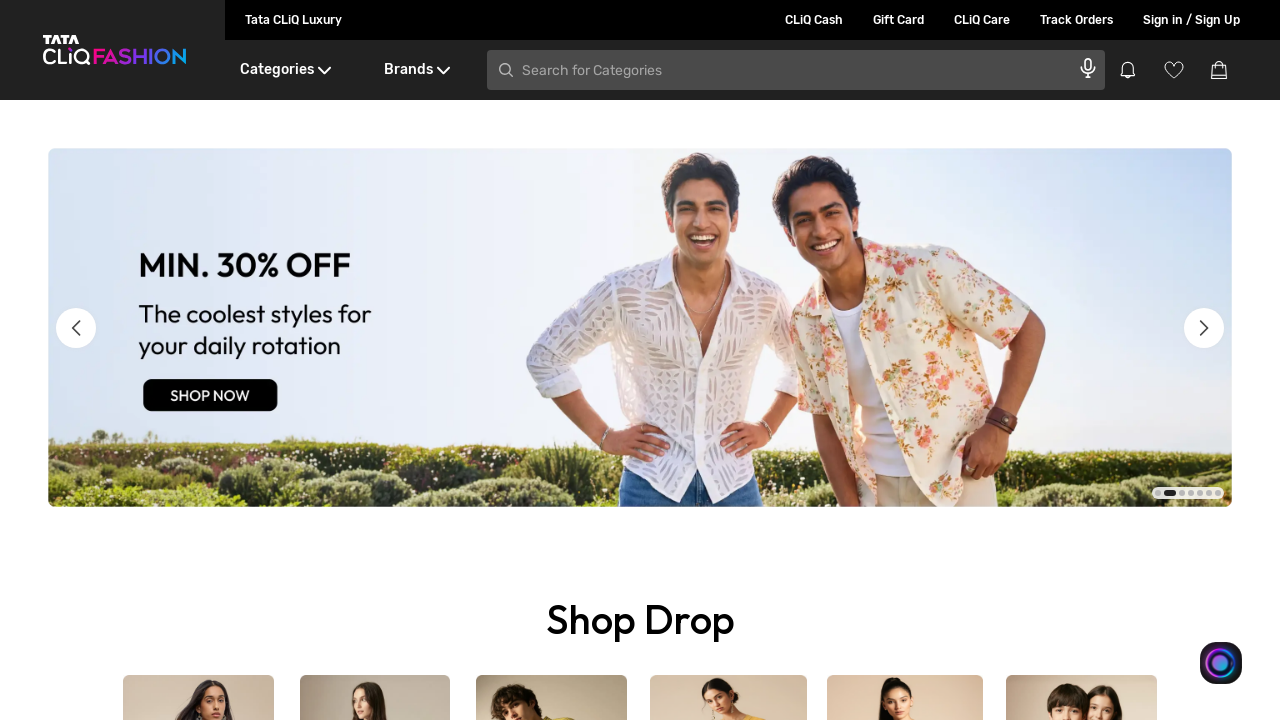

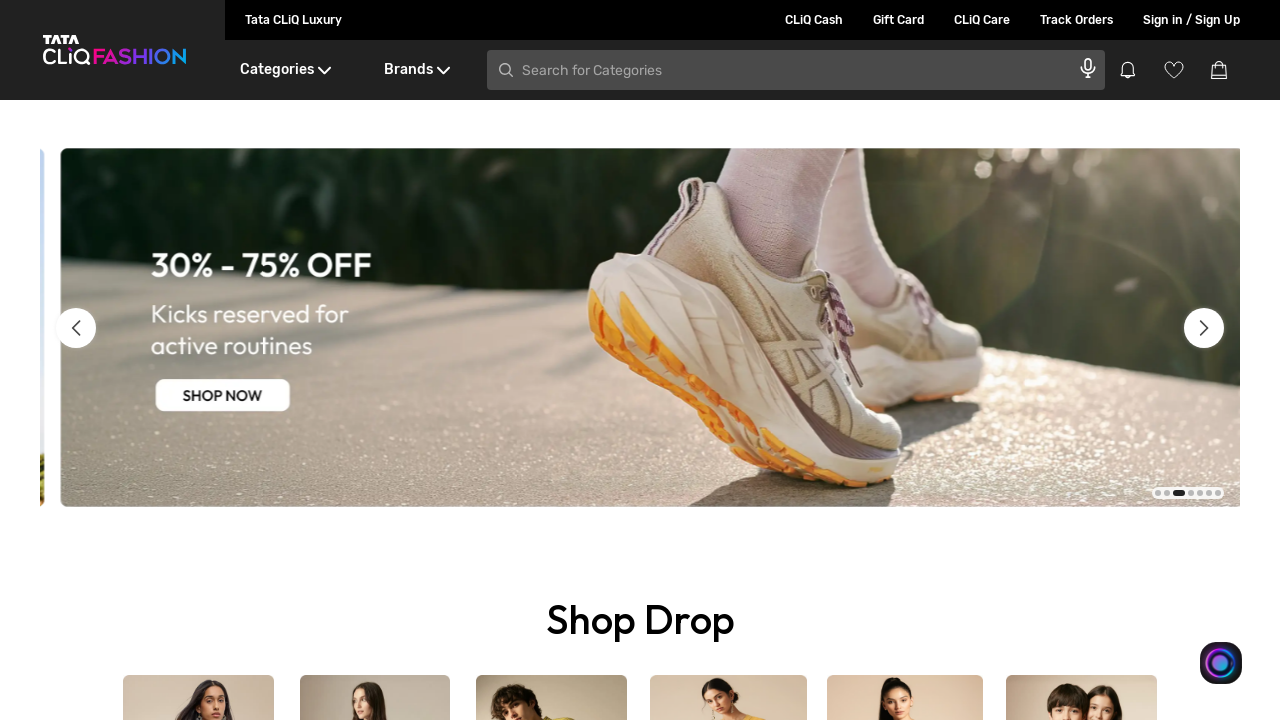